Navigates to a practice page and interacts with a web table to verify its structure and content

Starting URL: https://www.rahulshettyacademy.com/AutomationPractice/

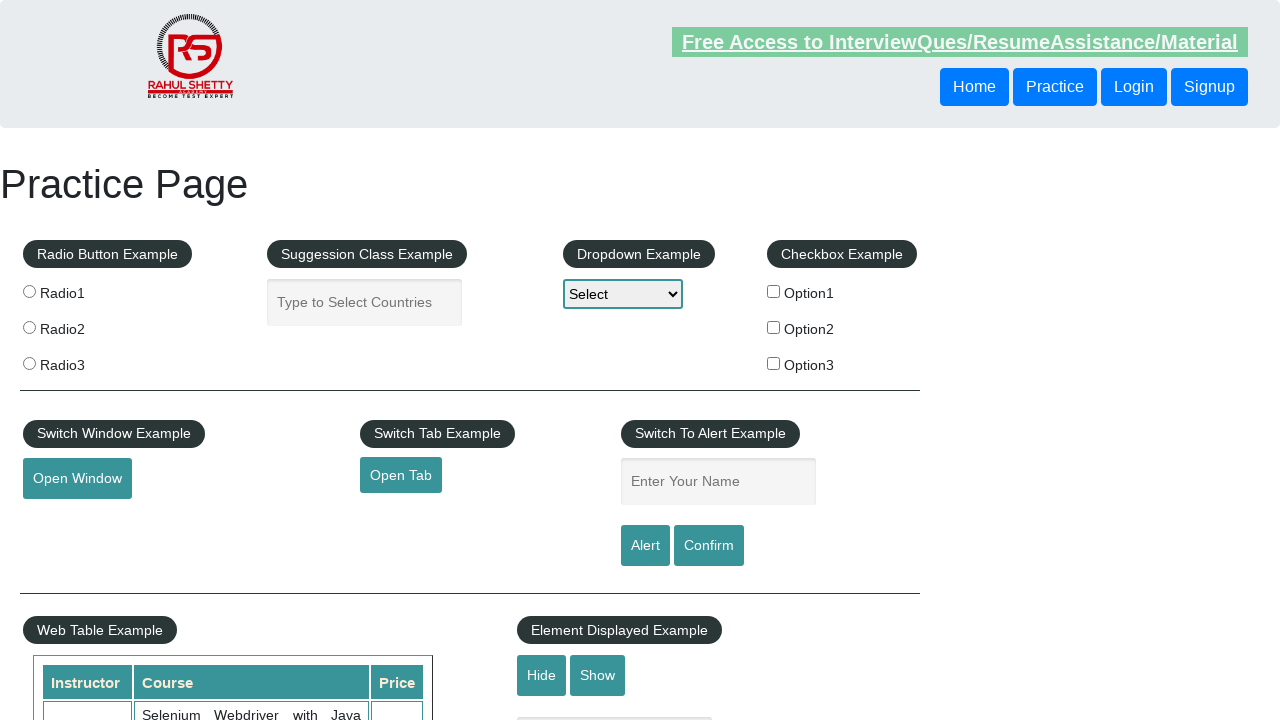

Navigated to Rahul Shetty Academy practice page
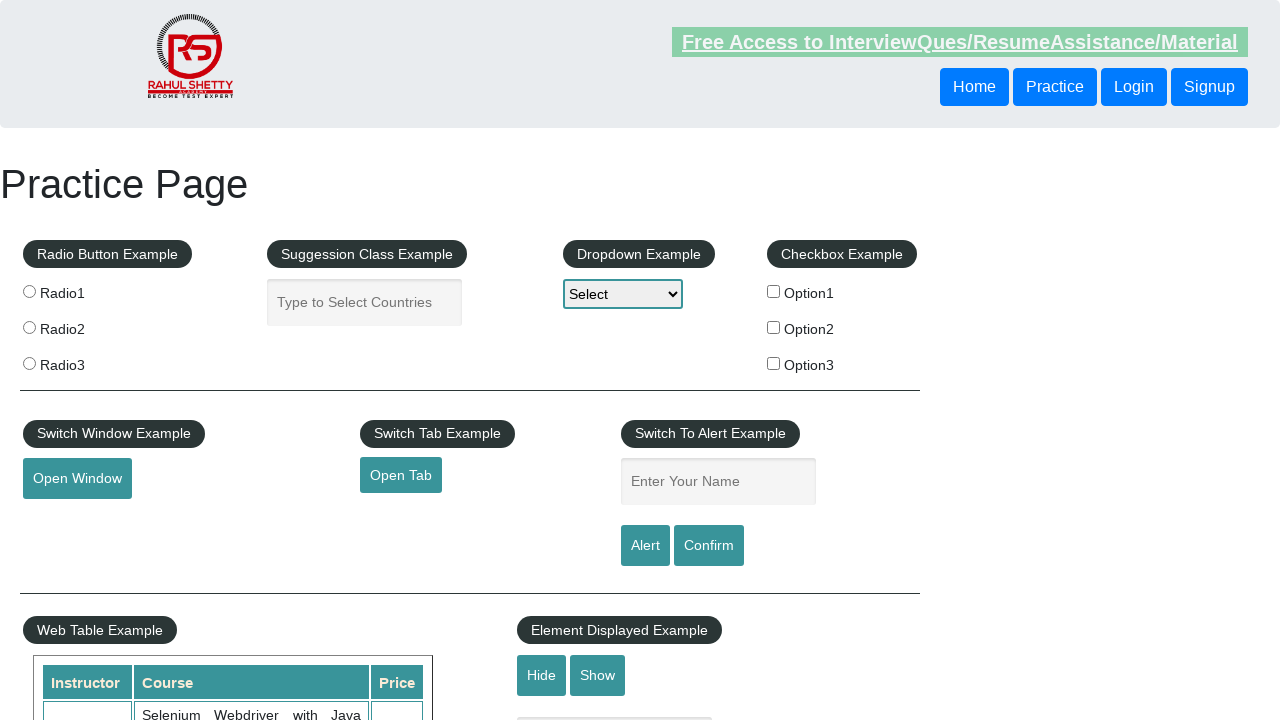

Web table with id 'product' loaded successfully
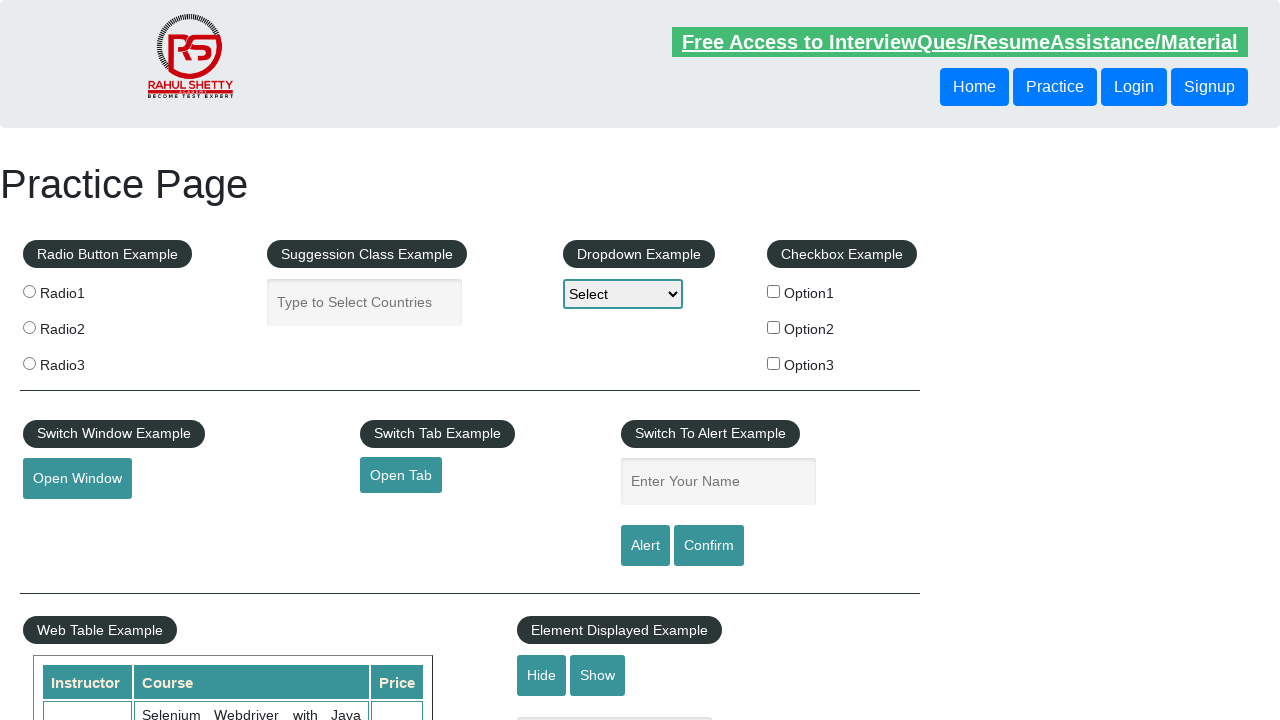

Retrieved all table rows - Total rows: 20
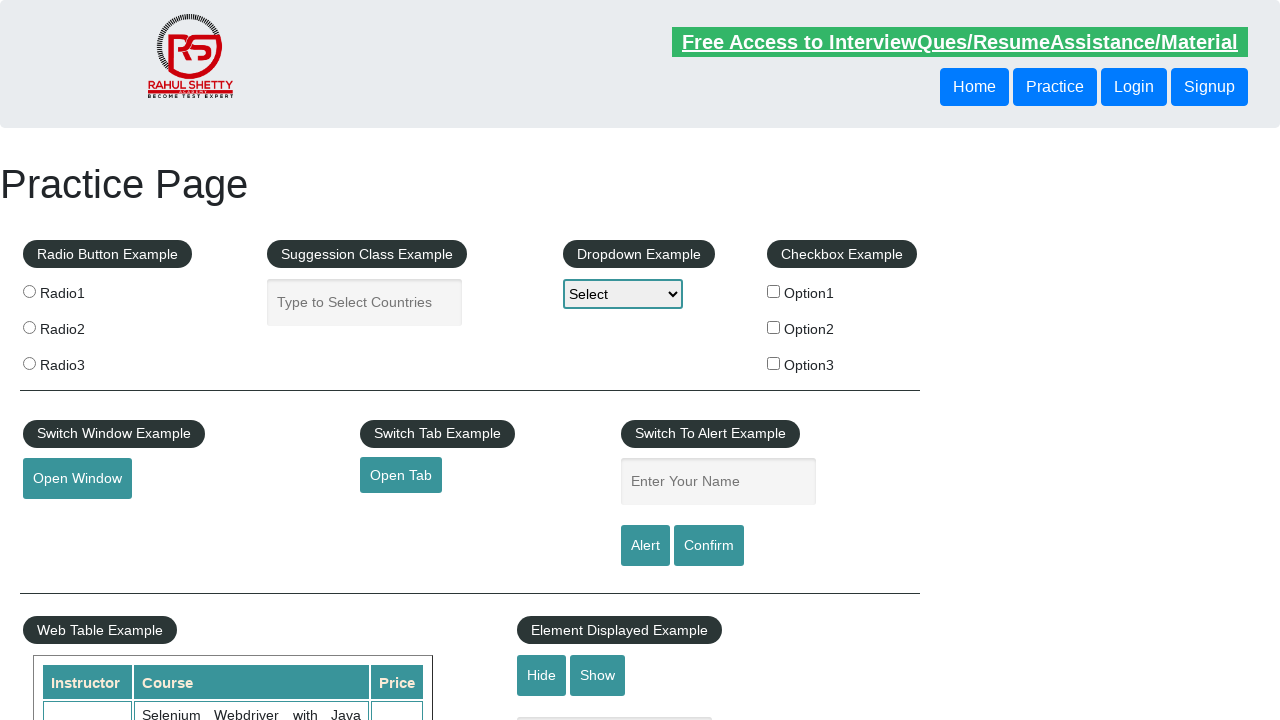

Retrieved table header columns - Total columns: 3
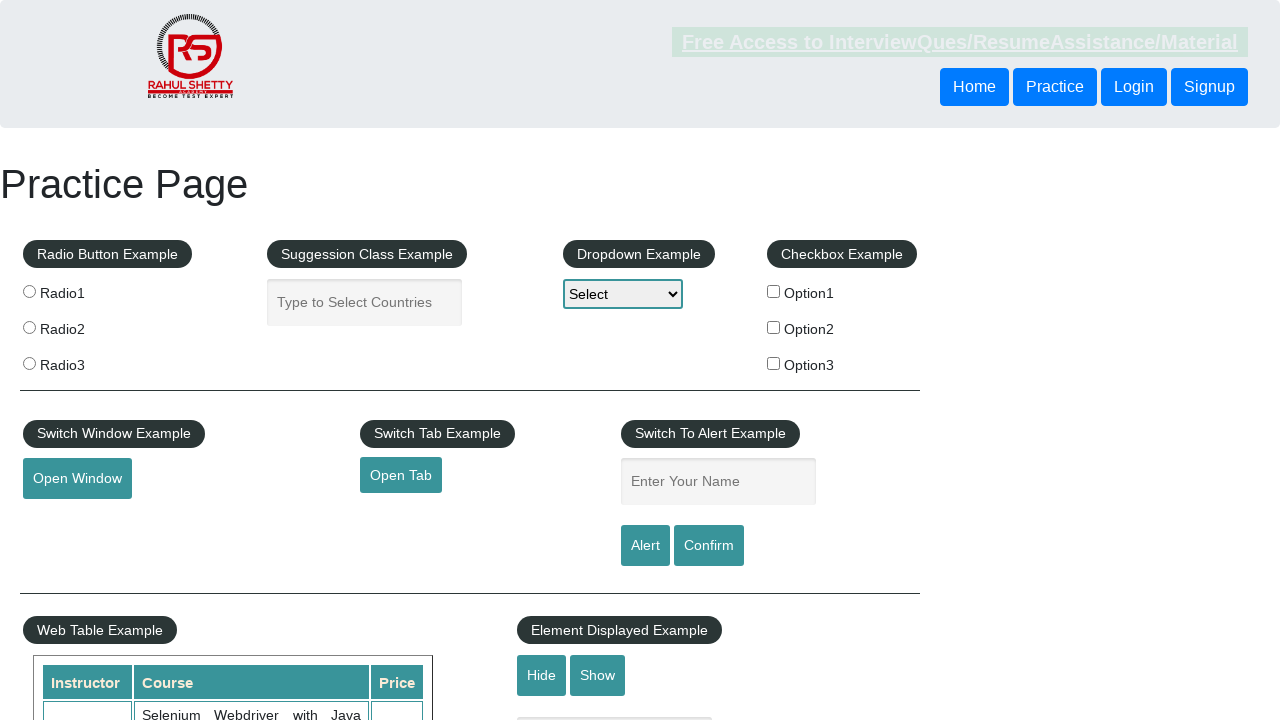

Retrieved cells from third row - Total cells: 7
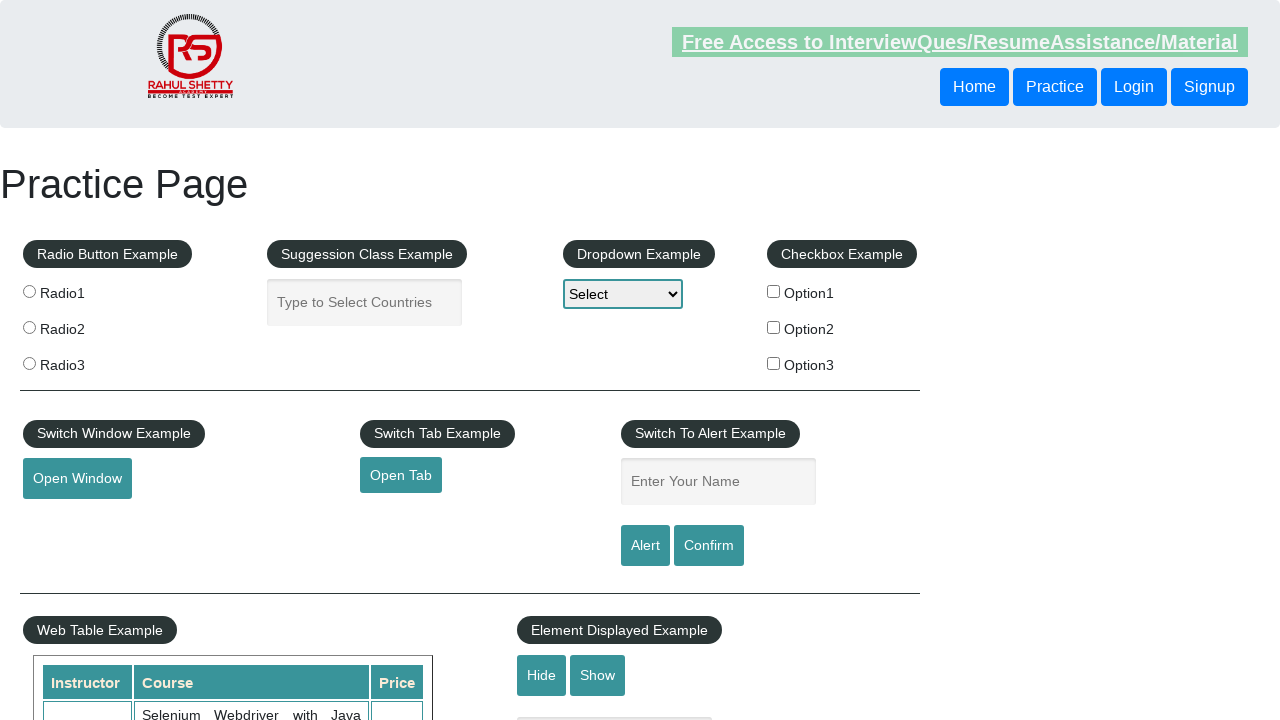

Printed all cell values from the third row
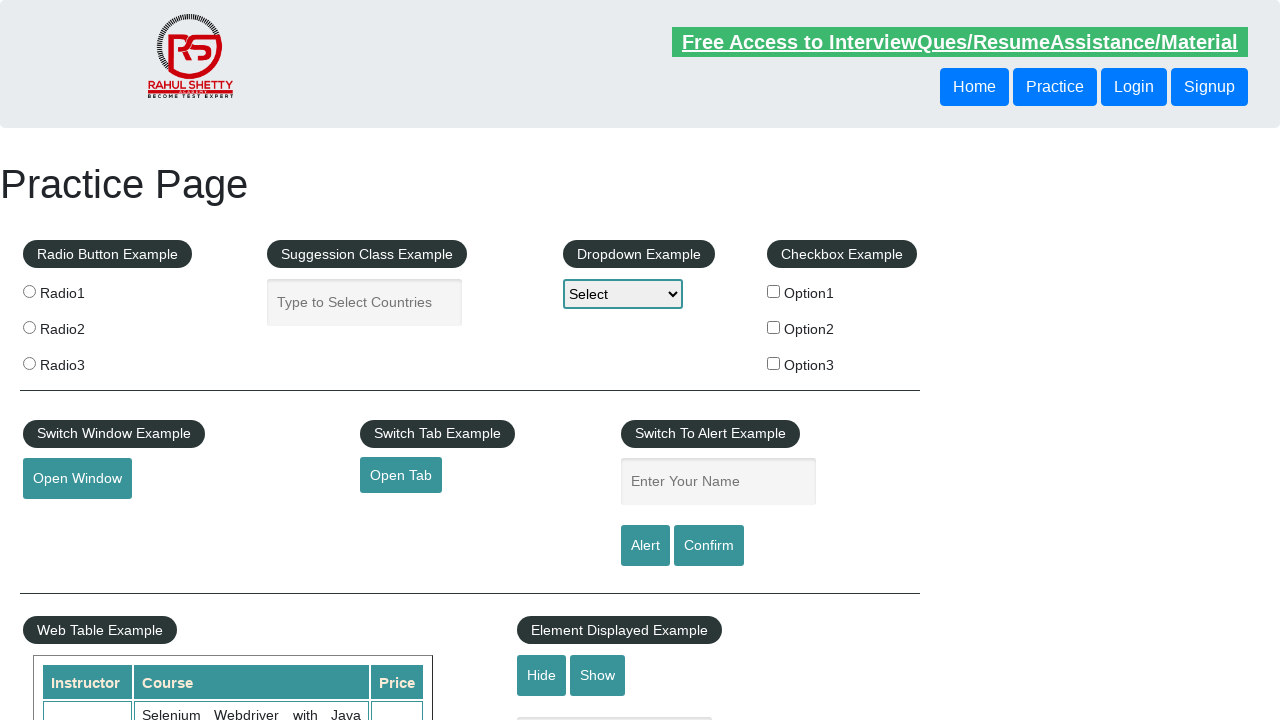

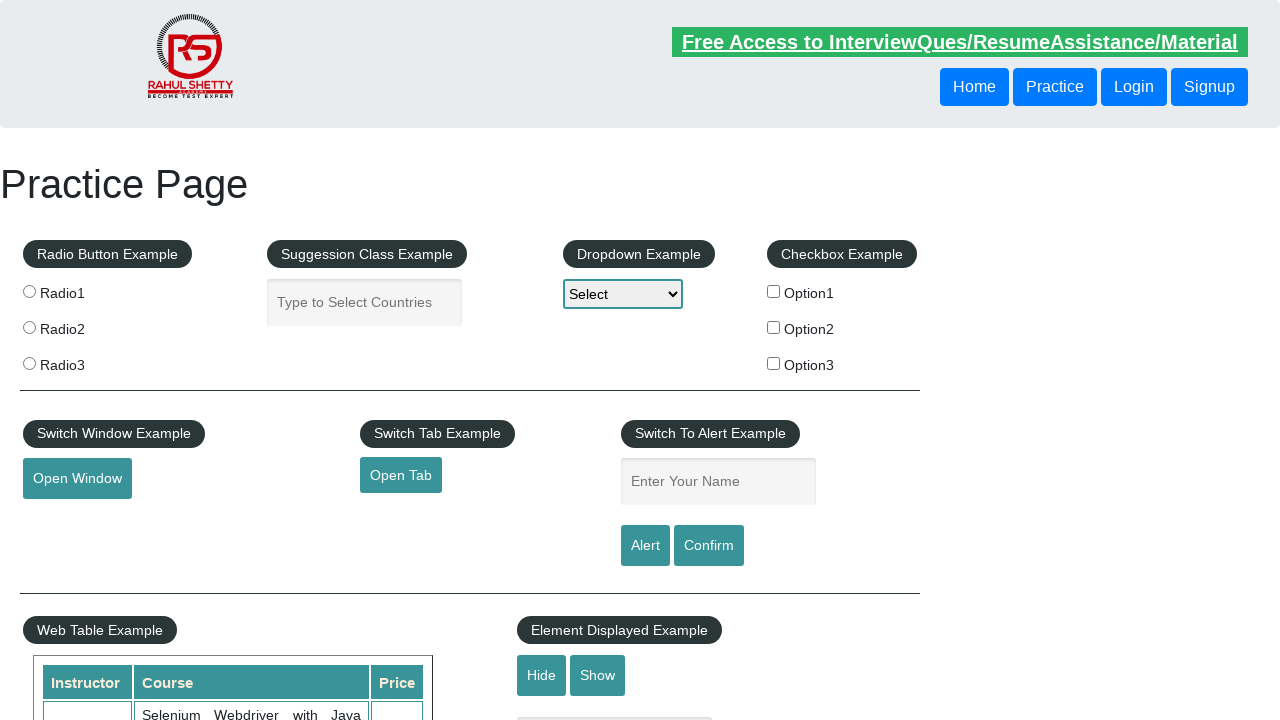